Tests form submission by filling all input fields with a dot character and clicking the submit button

Starting URL: http://suninjuly.github.io/find_xpath_form

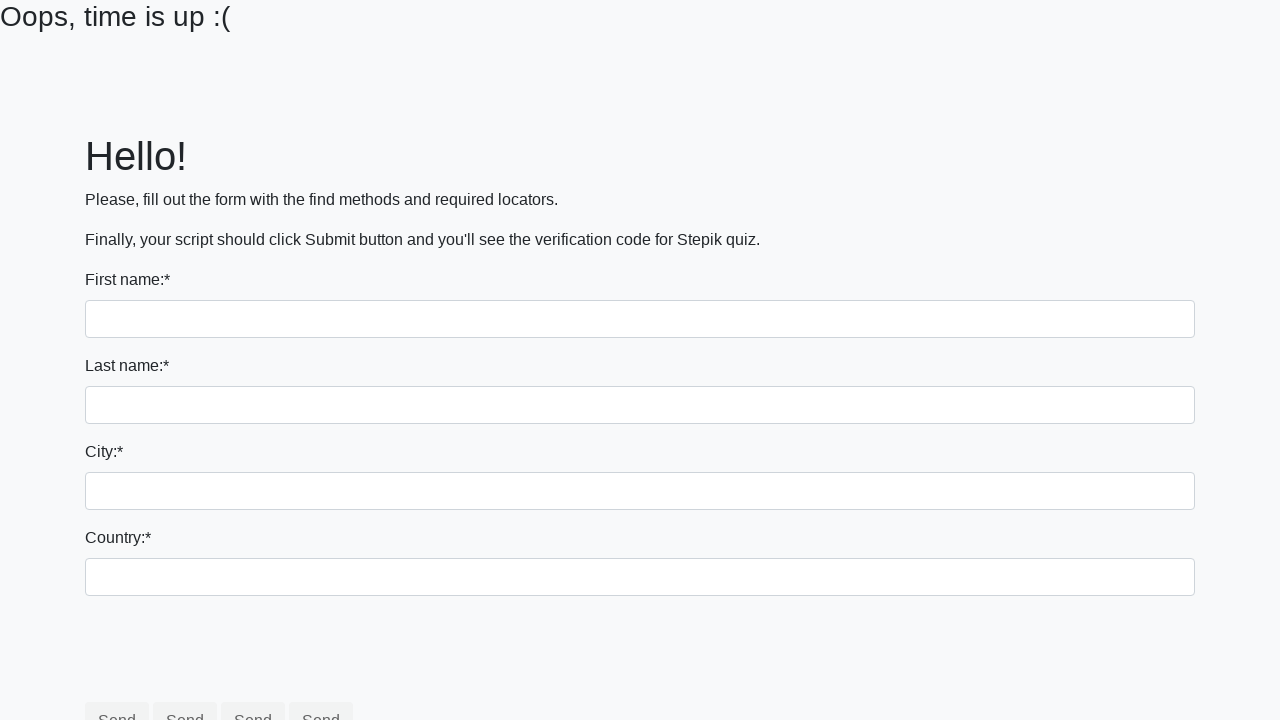

Navigated to form page
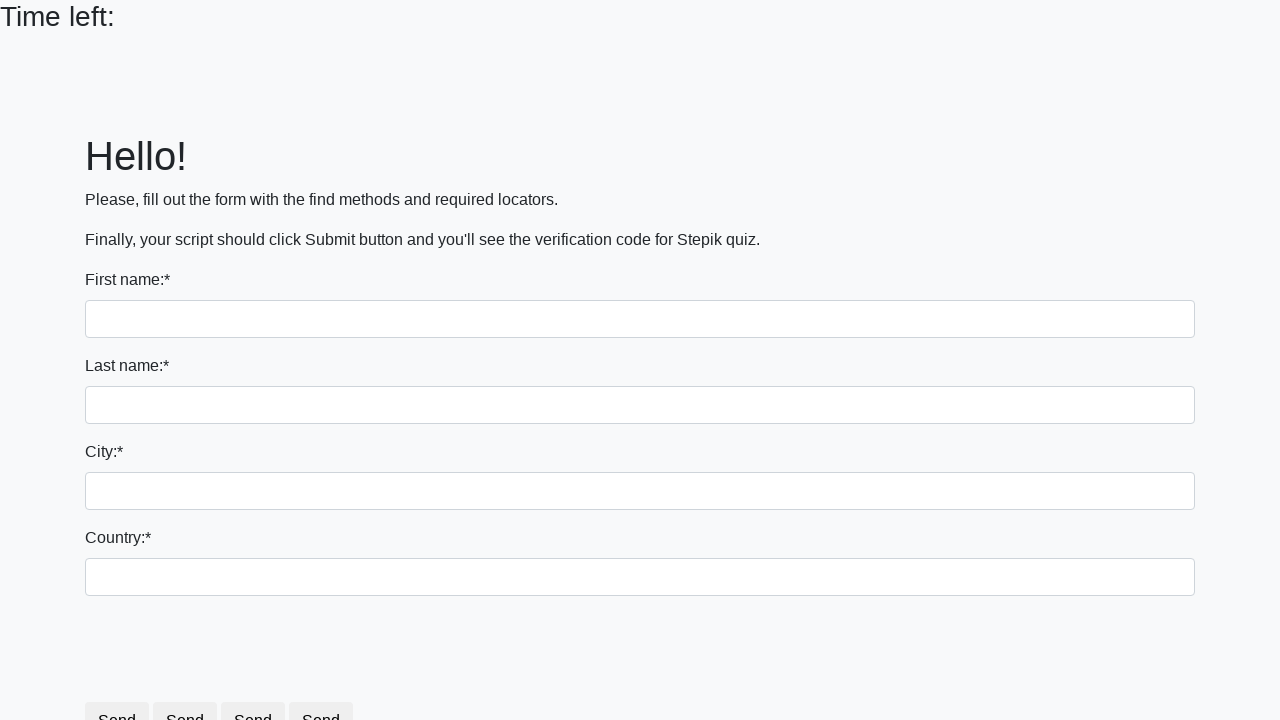

Located all input fields on the form
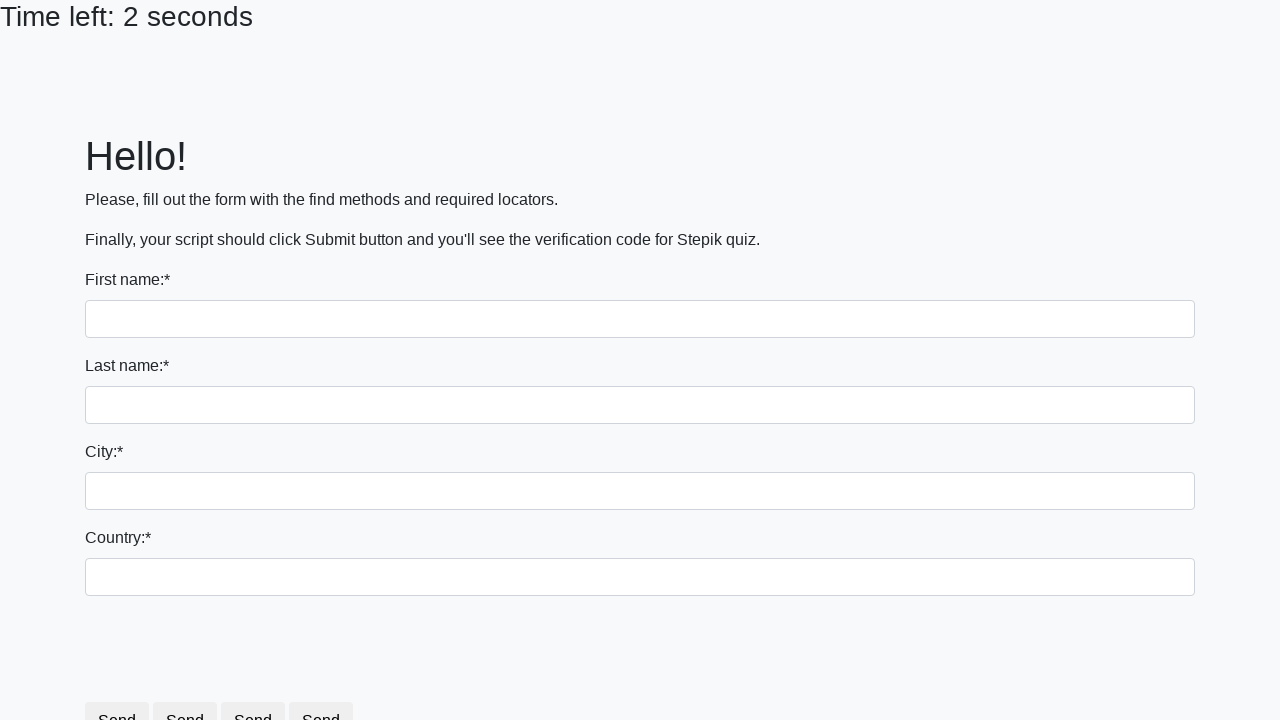

Filled an input field with a dot character on input >> nth=0
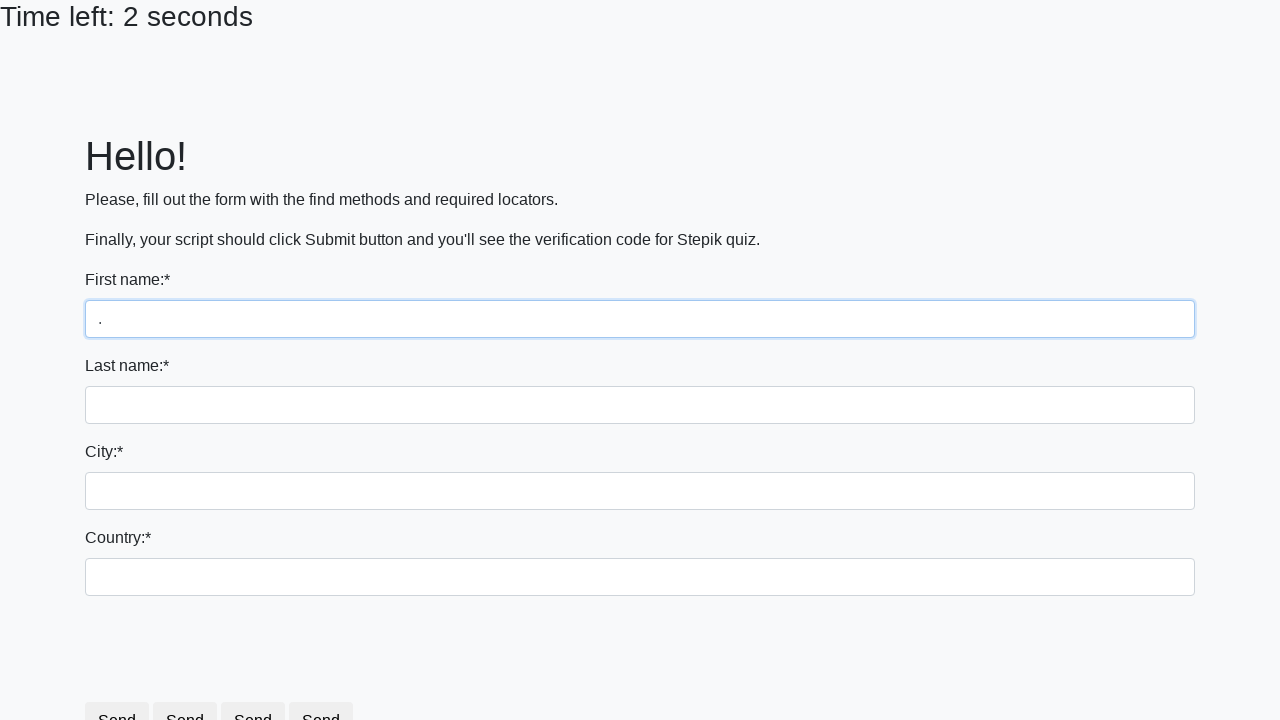

Filled an input field with a dot character on input >> nth=1
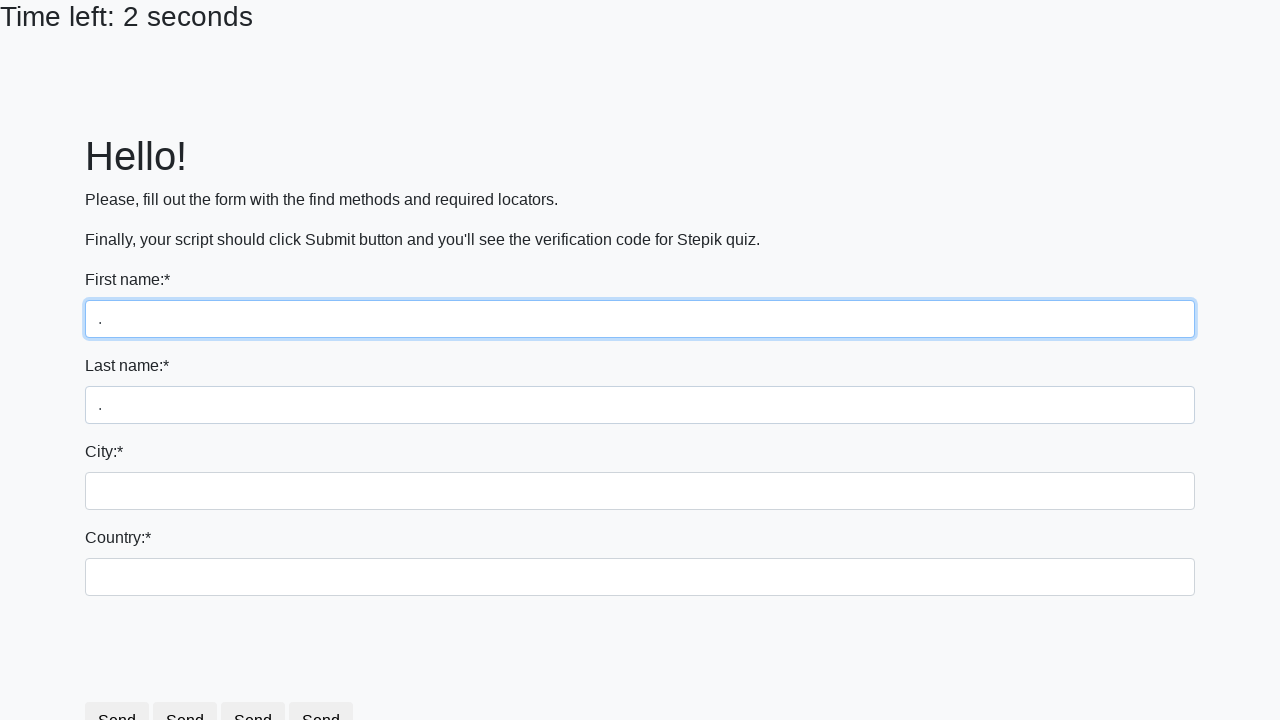

Filled an input field with a dot character on input >> nth=2
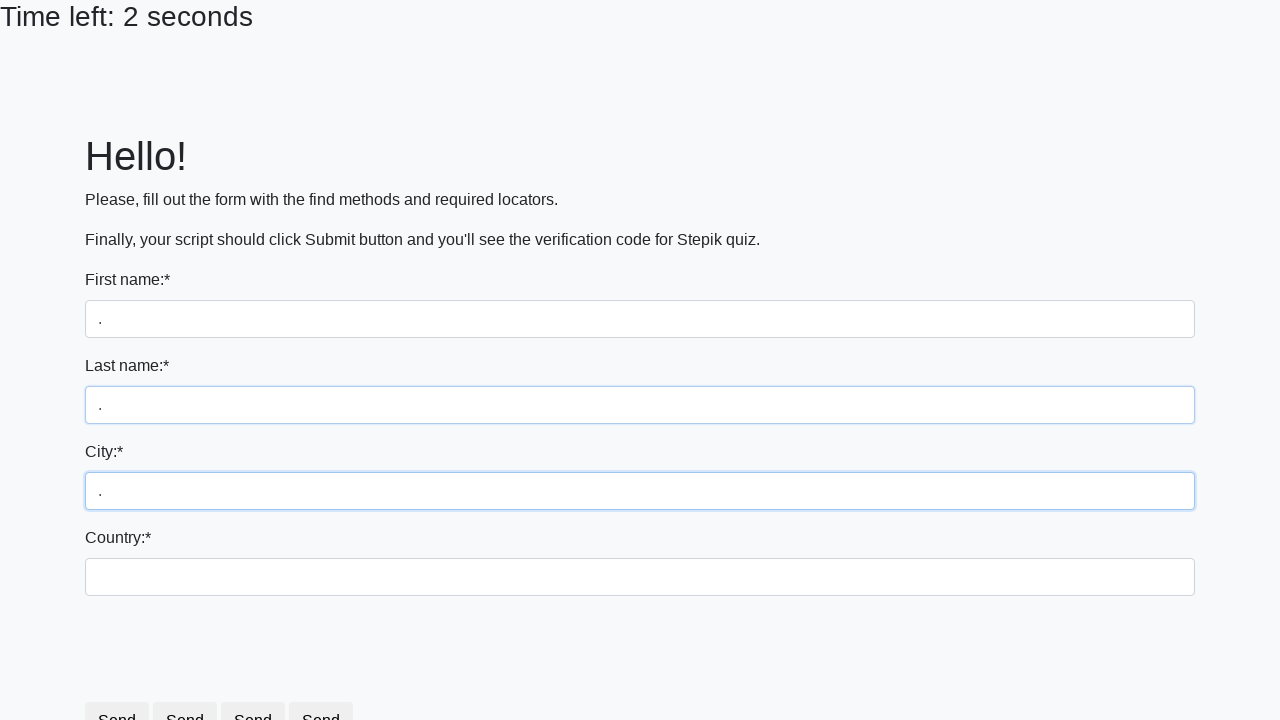

Filled an input field with a dot character on input >> nth=3
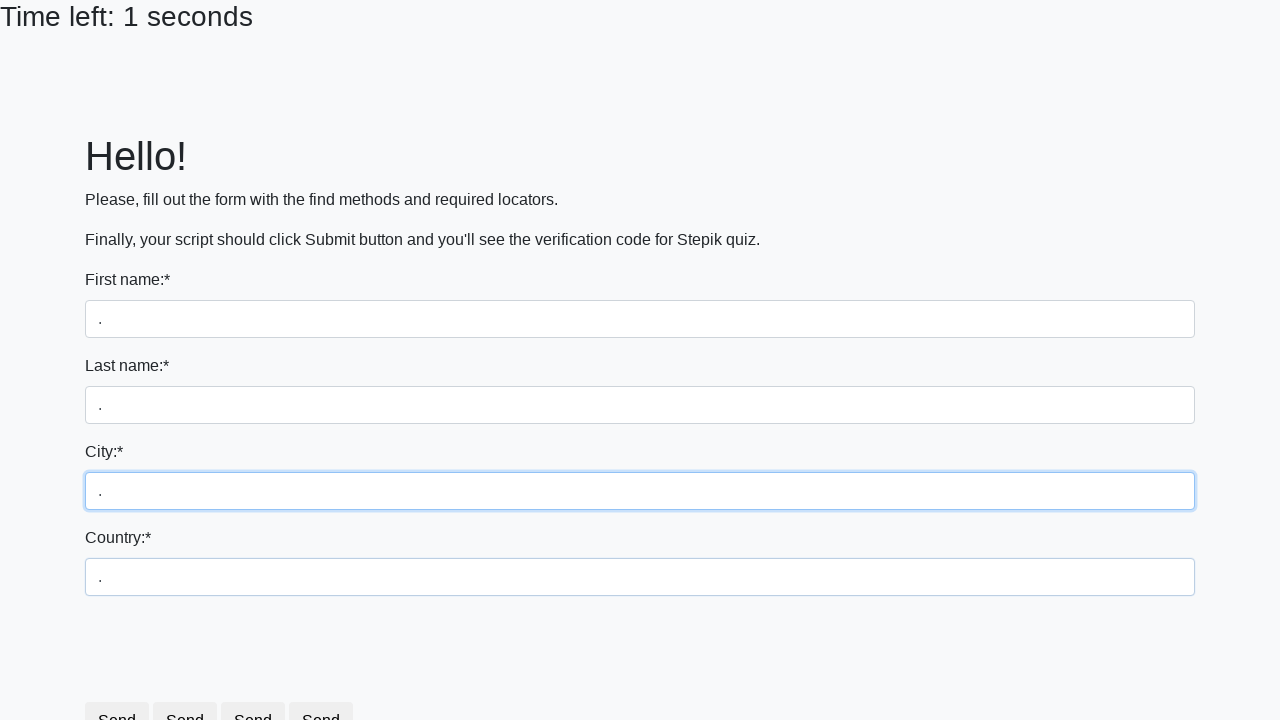

Clicked the submit button to submit the form at (259, 685) on button[type='submit']
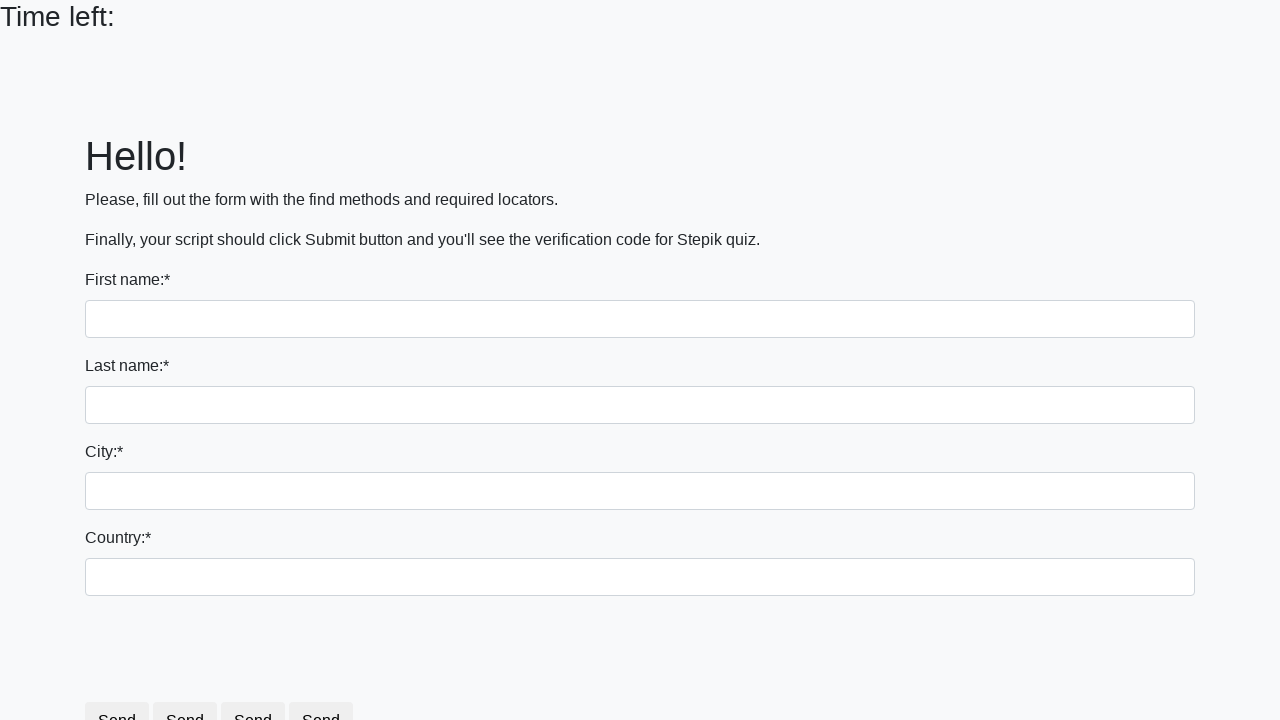

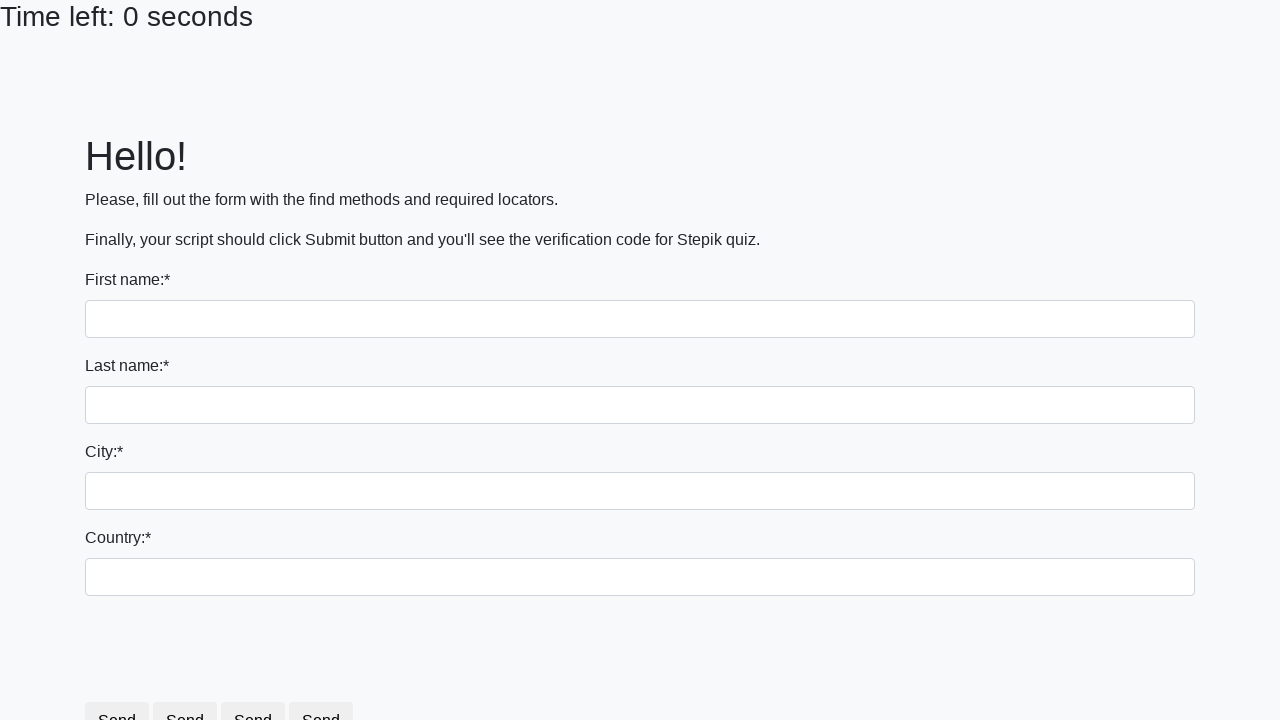